Tests date picker functionality by navigating to a specific month/year and selecting a date from the calendar widget

Starting URL: http://seleniumpractise.blogspot.com/2016/08/how-to-handle-calendar-in-selenium.html

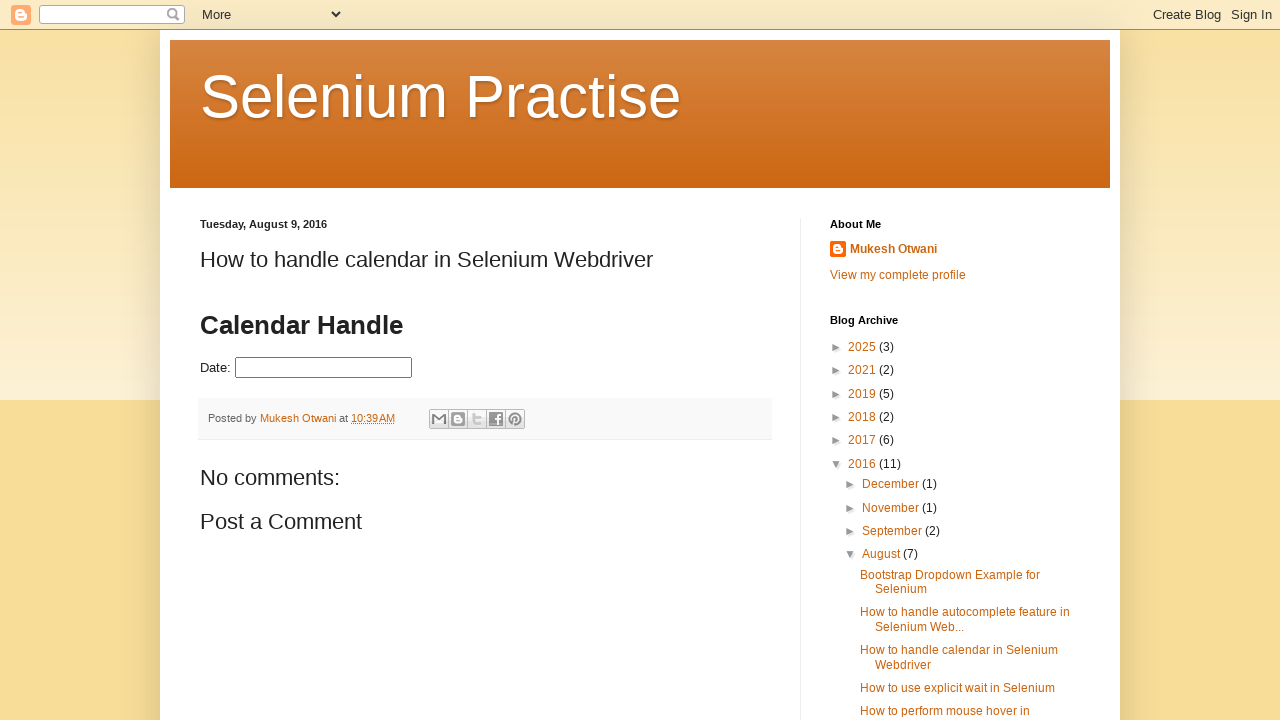

Clicked date input field to open calendar widget at (324, 368) on input.hasDatepicker
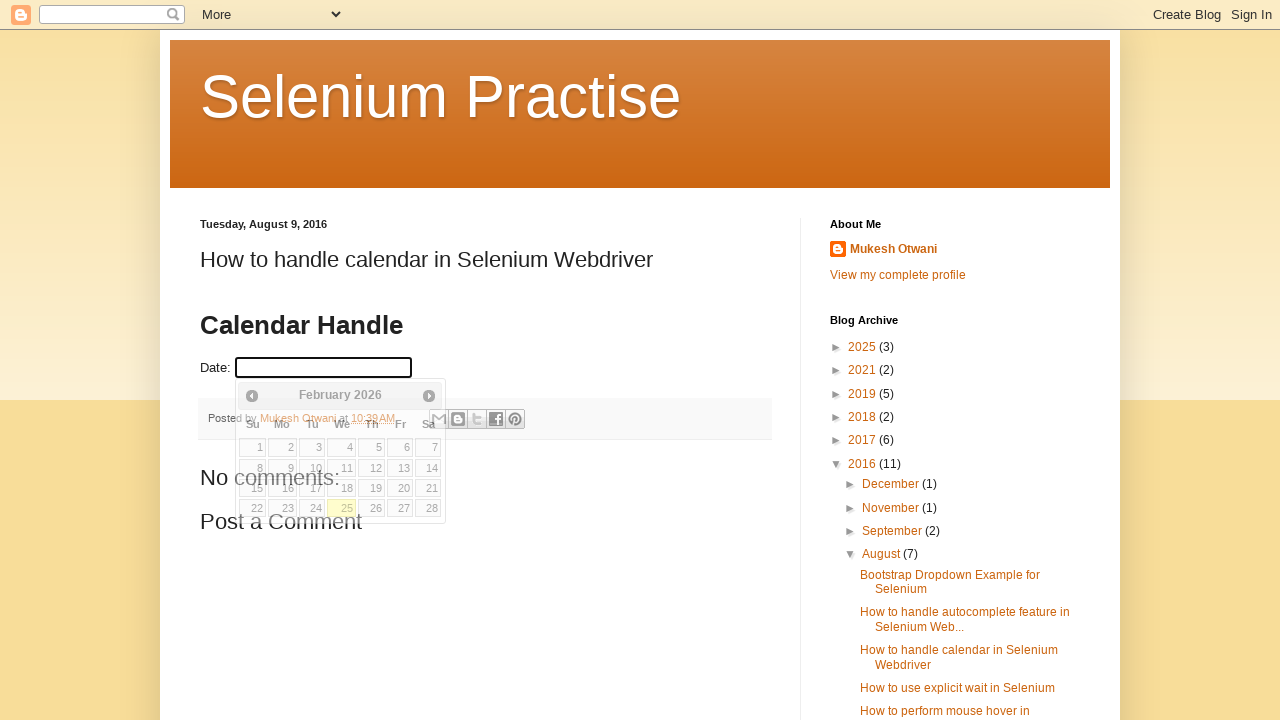

Retrieved current calendar month/year: February 2026
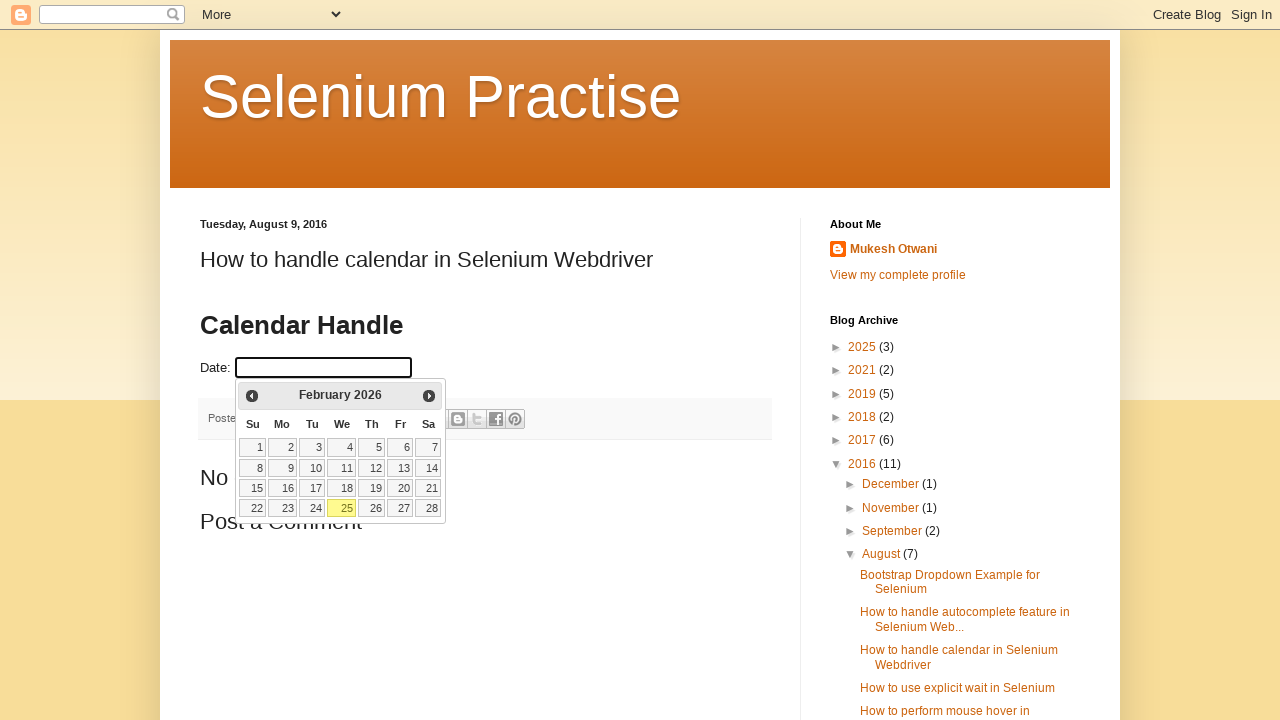

Clicked next month button (iteration 1) at (429, 396) on xpath=//div[@class='ui-datepicker-header ui-widget-header ui-helper-clearfix ui-
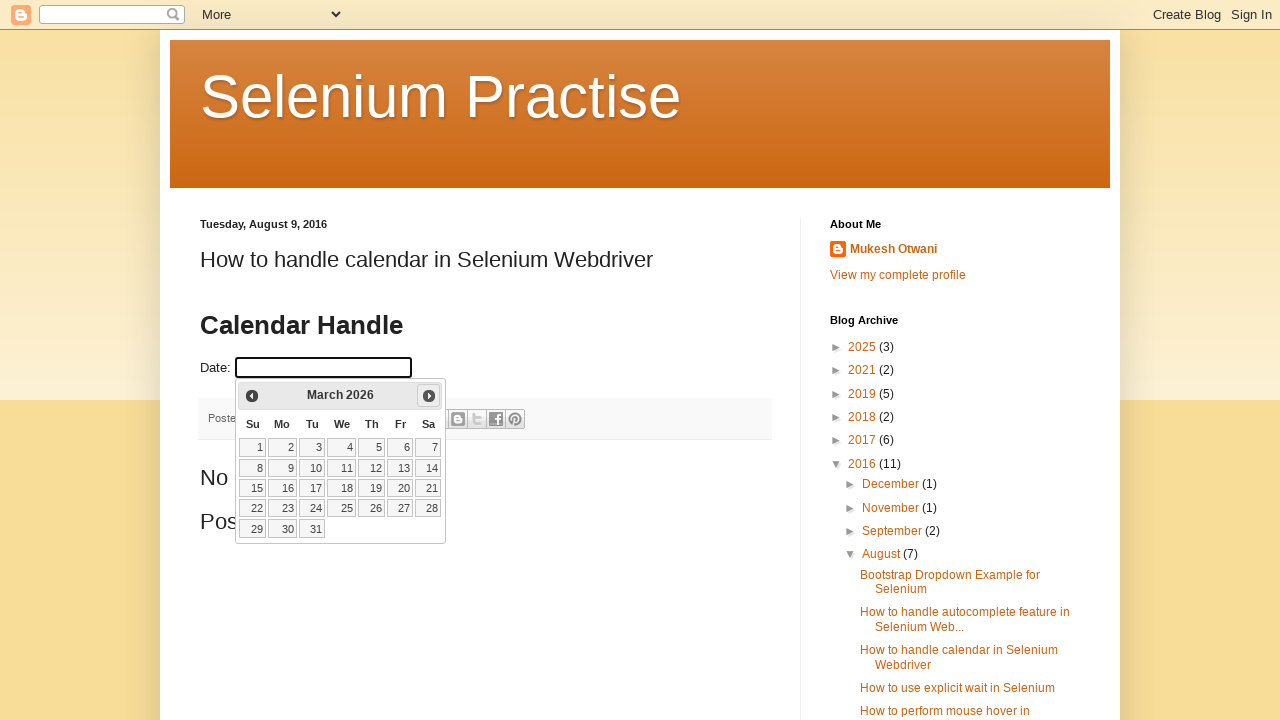

Checked current calendar month/year: March 2026
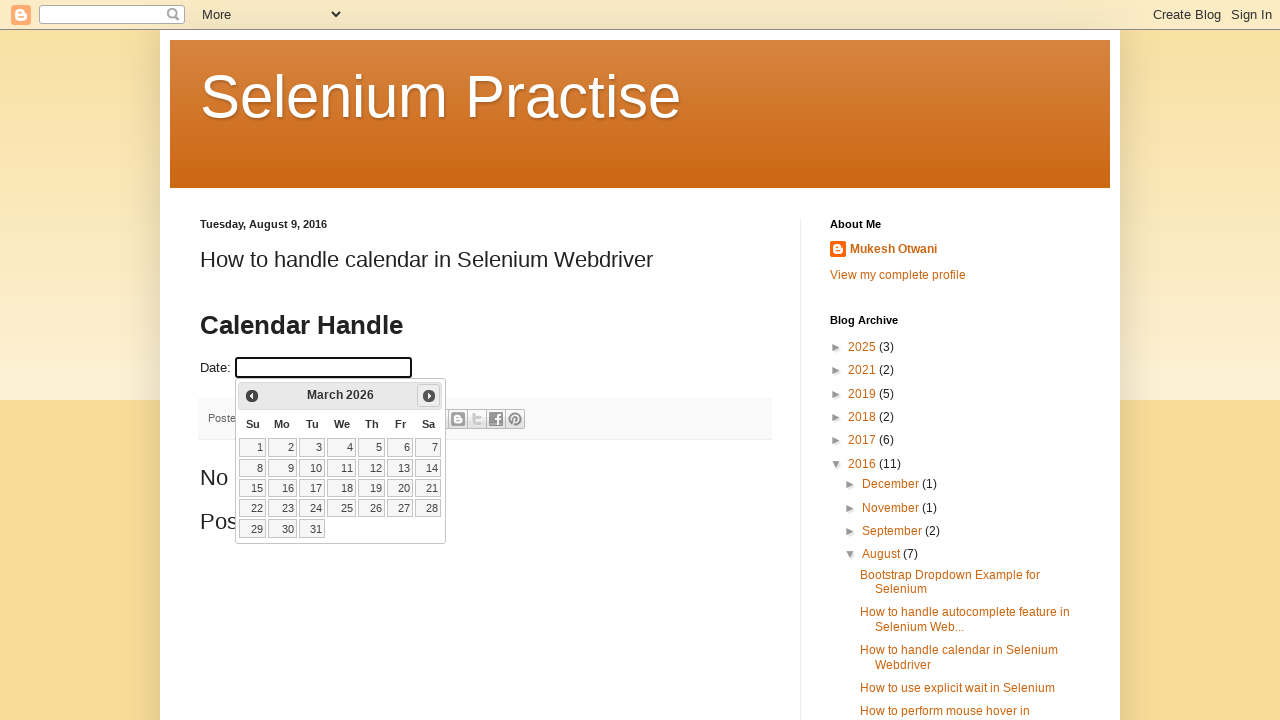

Clicked next month button (iteration 2) at (429, 396) on xpath=//div[@class='ui-datepicker-header ui-widget-header ui-helper-clearfix ui-
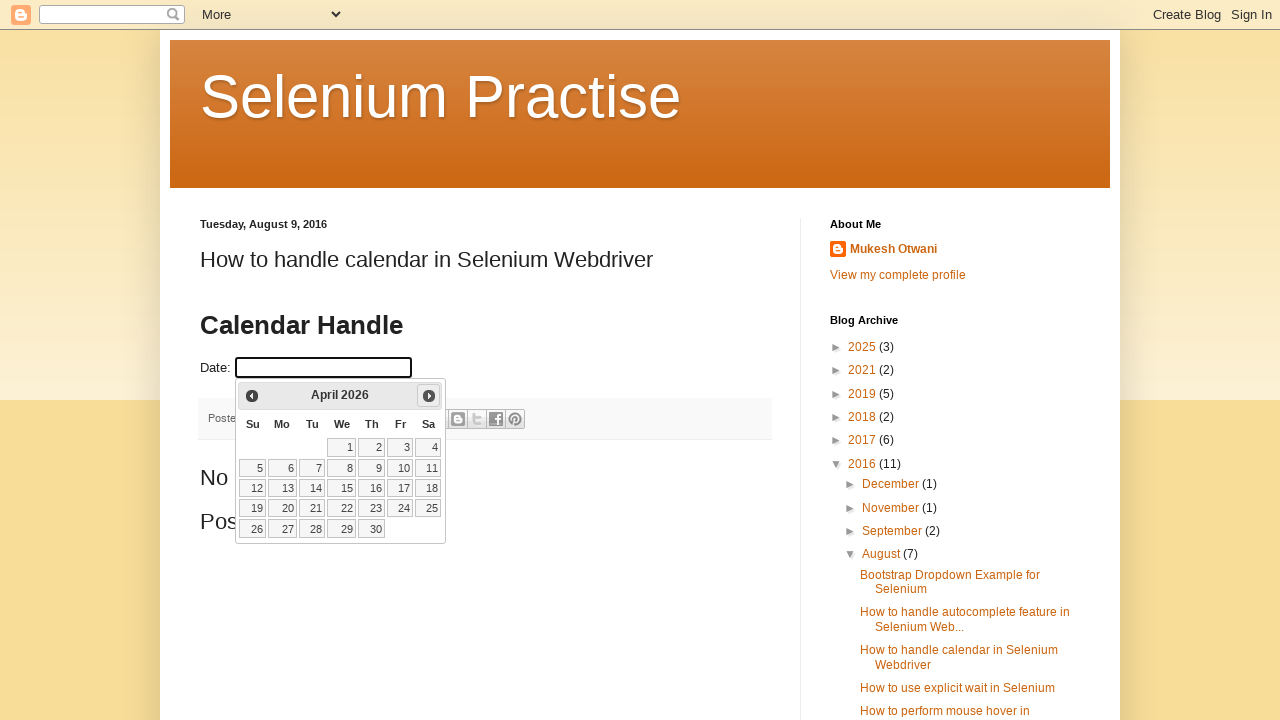

Checked current calendar month/year: April 2026
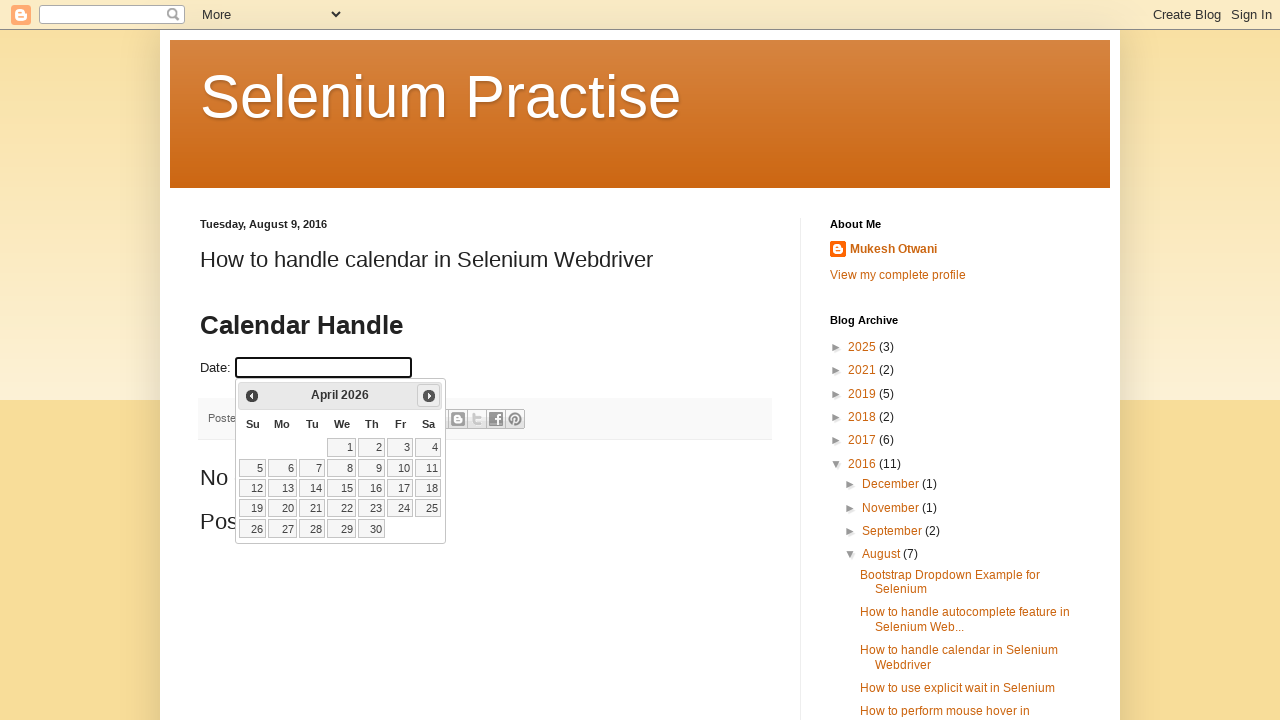

Clicked next month button (iteration 3) at (429, 396) on xpath=//div[@class='ui-datepicker-header ui-widget-header ui-helper-clearfix ui-
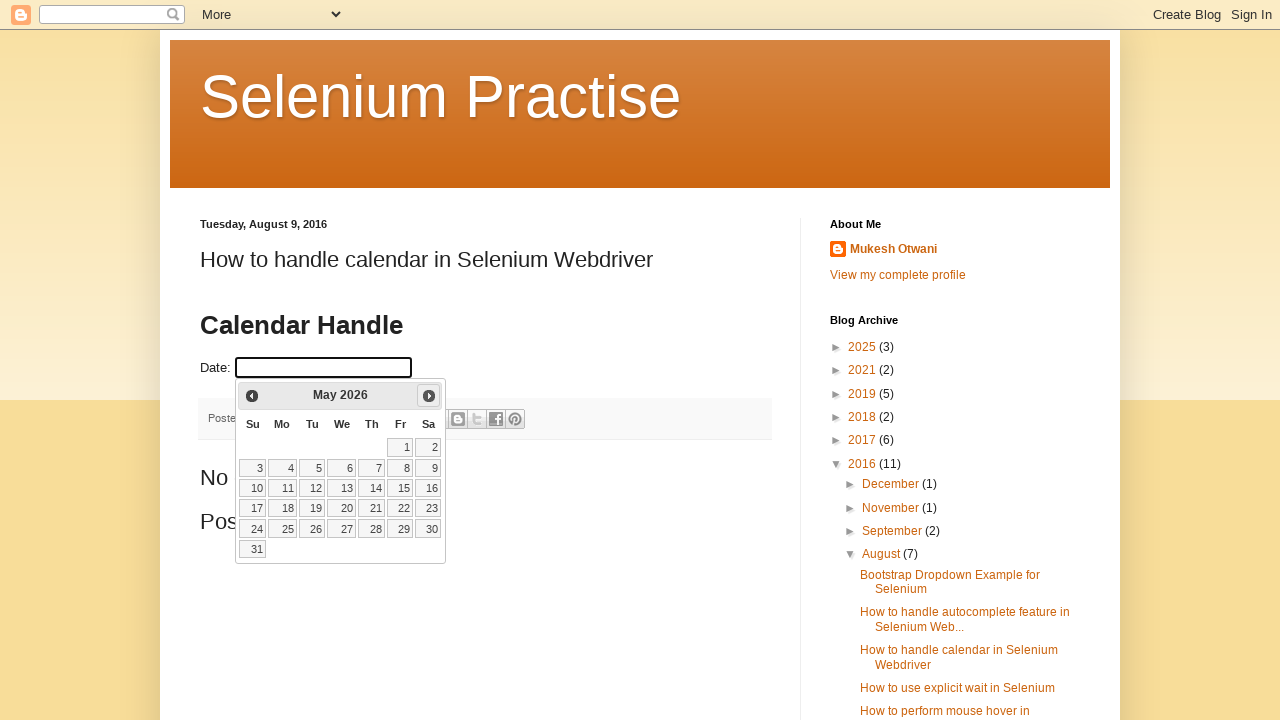

Checked current calendar month/year: May 2026
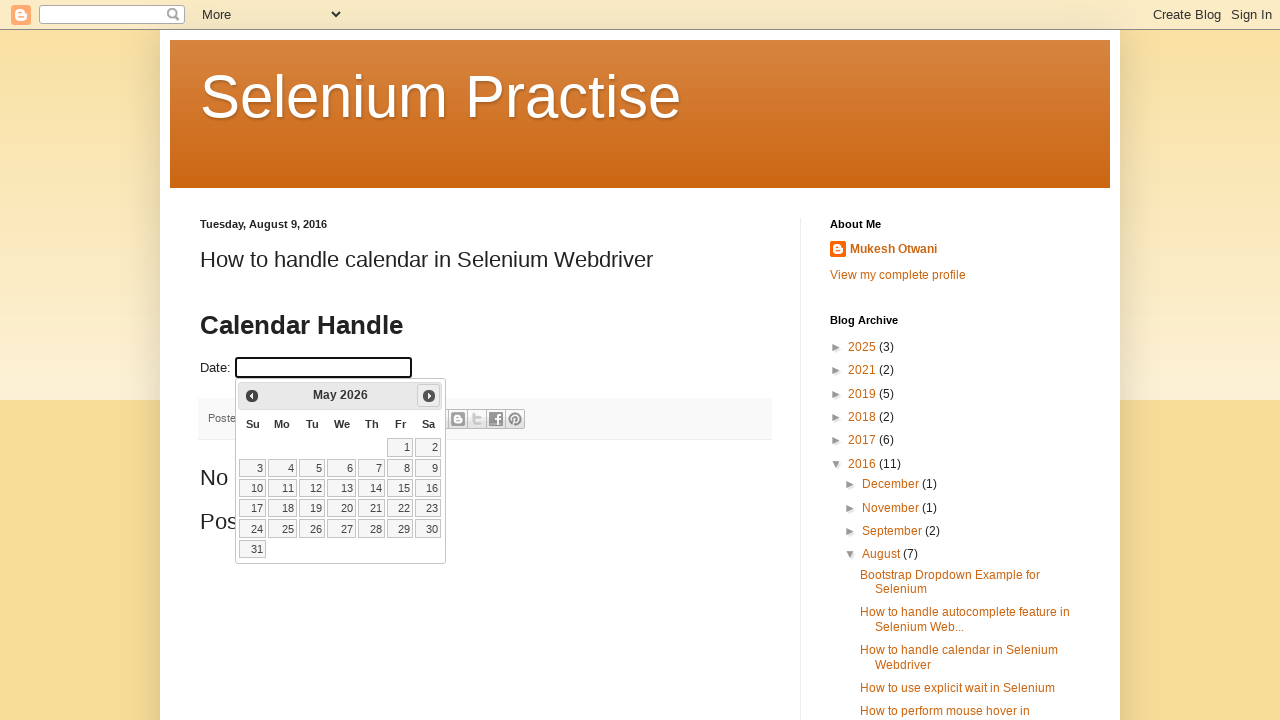

Clicked next month button (iteration 4) at (429, 396) on xpath=//div[@class='ui-datepicker-header ui-widget-header ui-helper-clearfix ui-
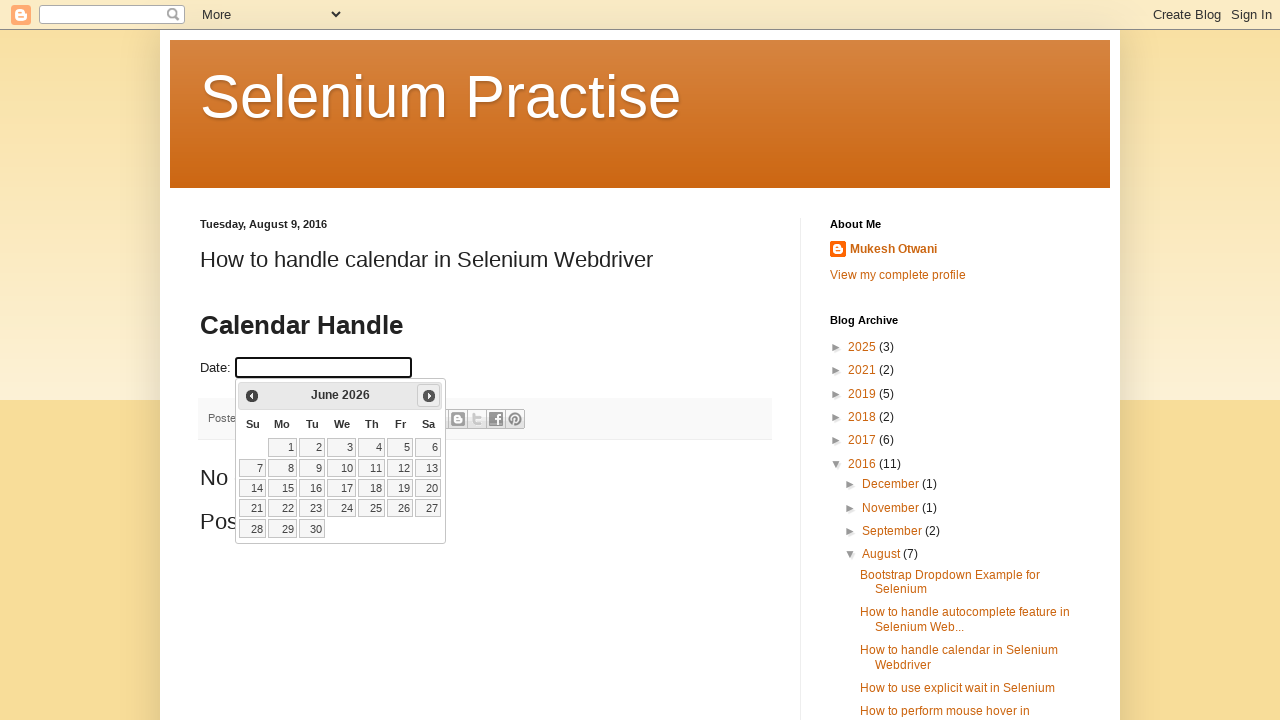

Checked current calendar month/year: June 2026
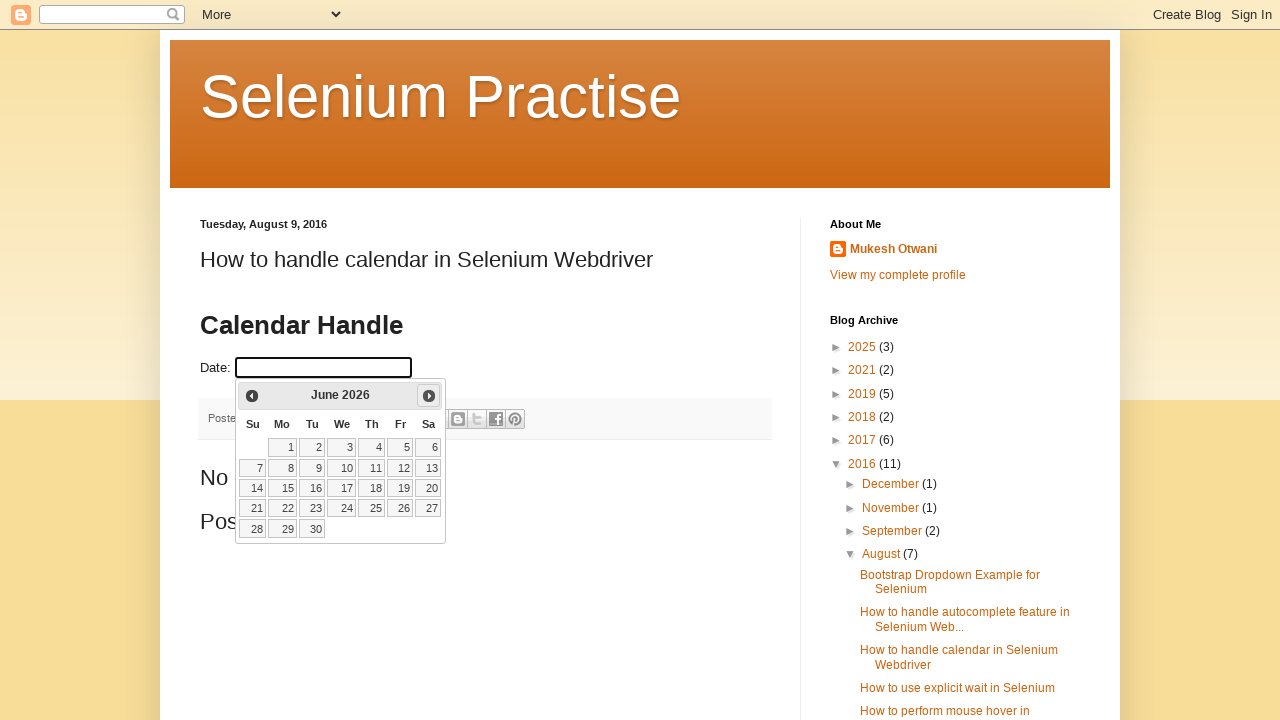

Clicked next month button (iteration 5) at (429, 396) on xpath=//div[@class='ui-datepicker-header ui-widget-header ui-helper-clearfix ui-
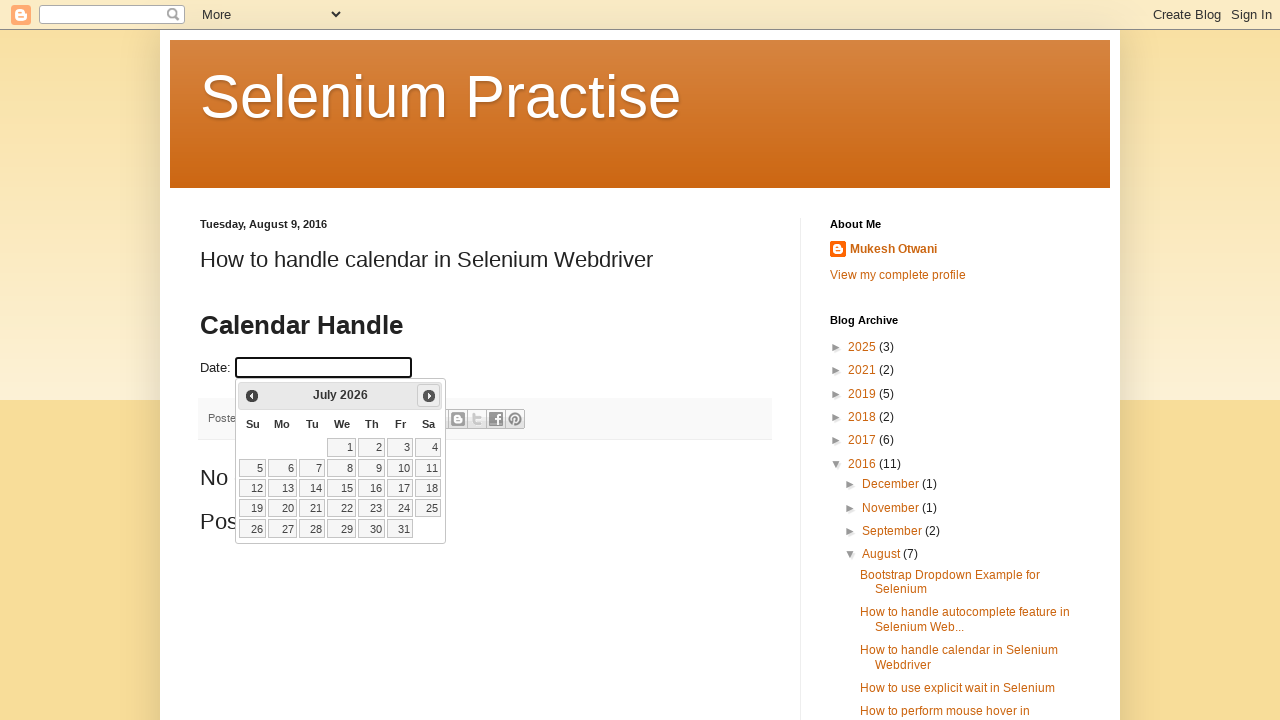

Checked current calendar month/year: July 2026
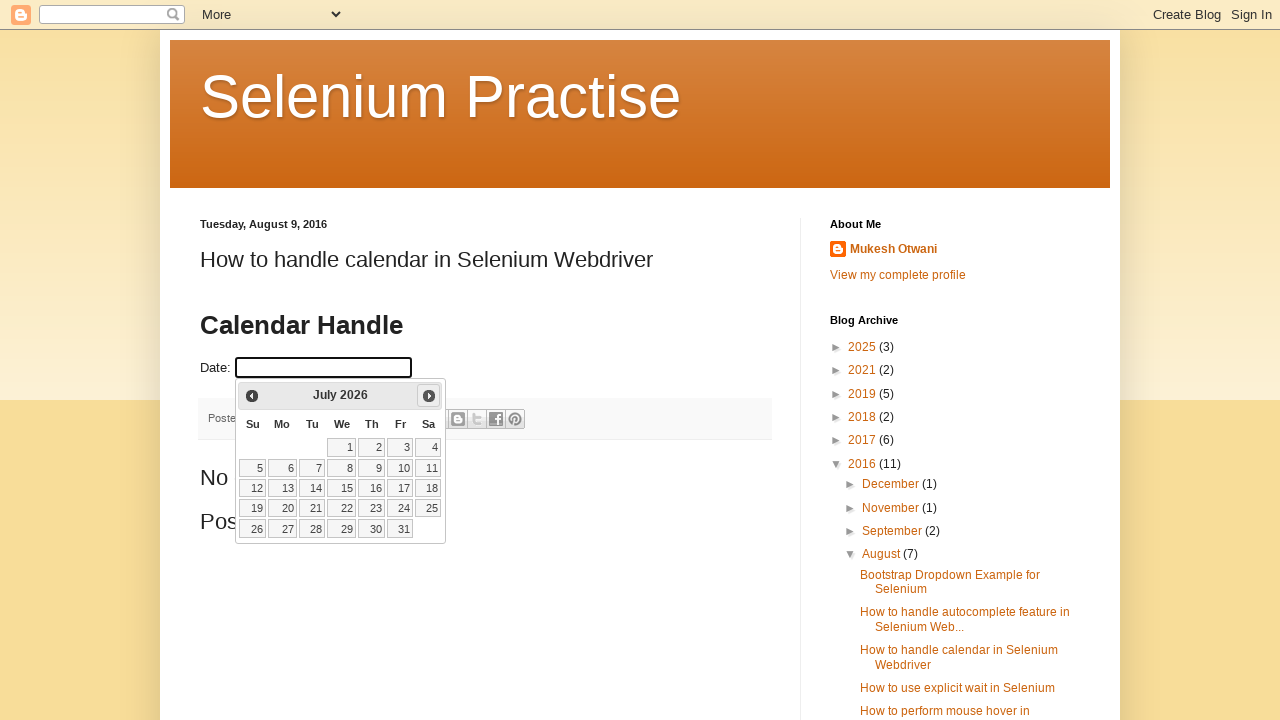

Clicked next month button (iteration 6) at (429, 396) on xpath=//div[@class='ui-datepicker-header ui-widget-header ui-helper-clearfix ui-
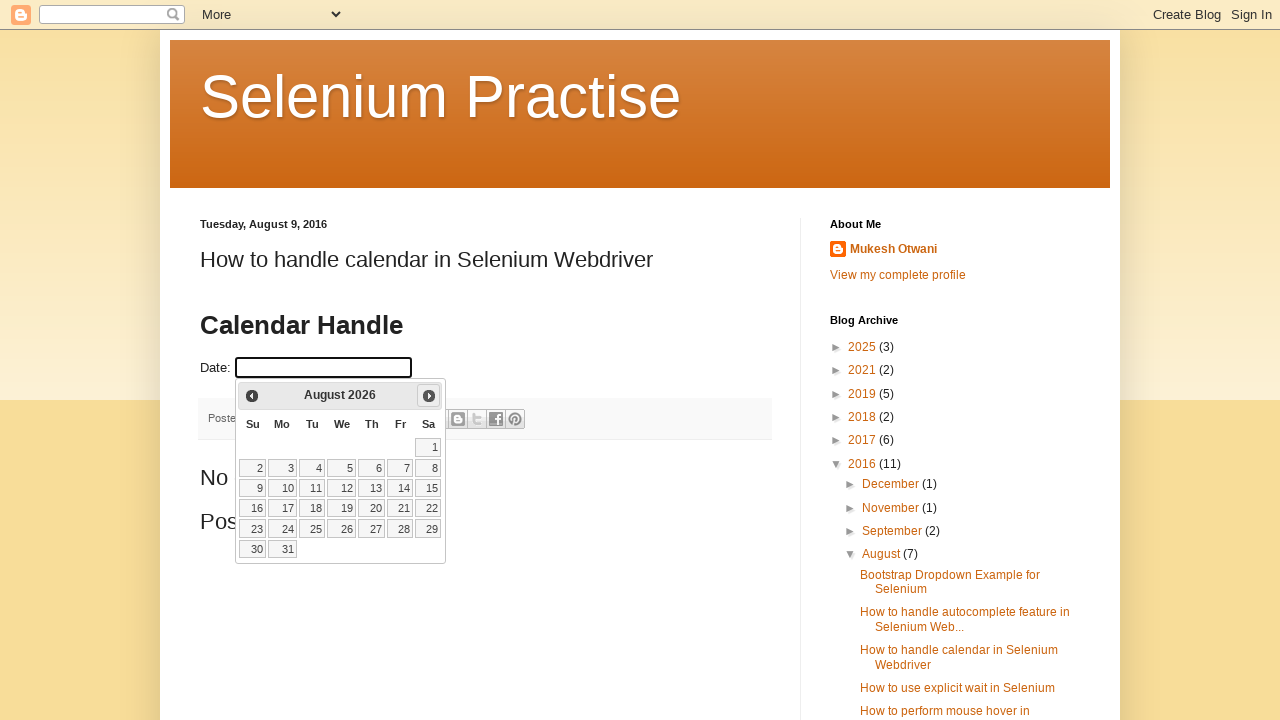

Checked current calendar month/year: August 2026
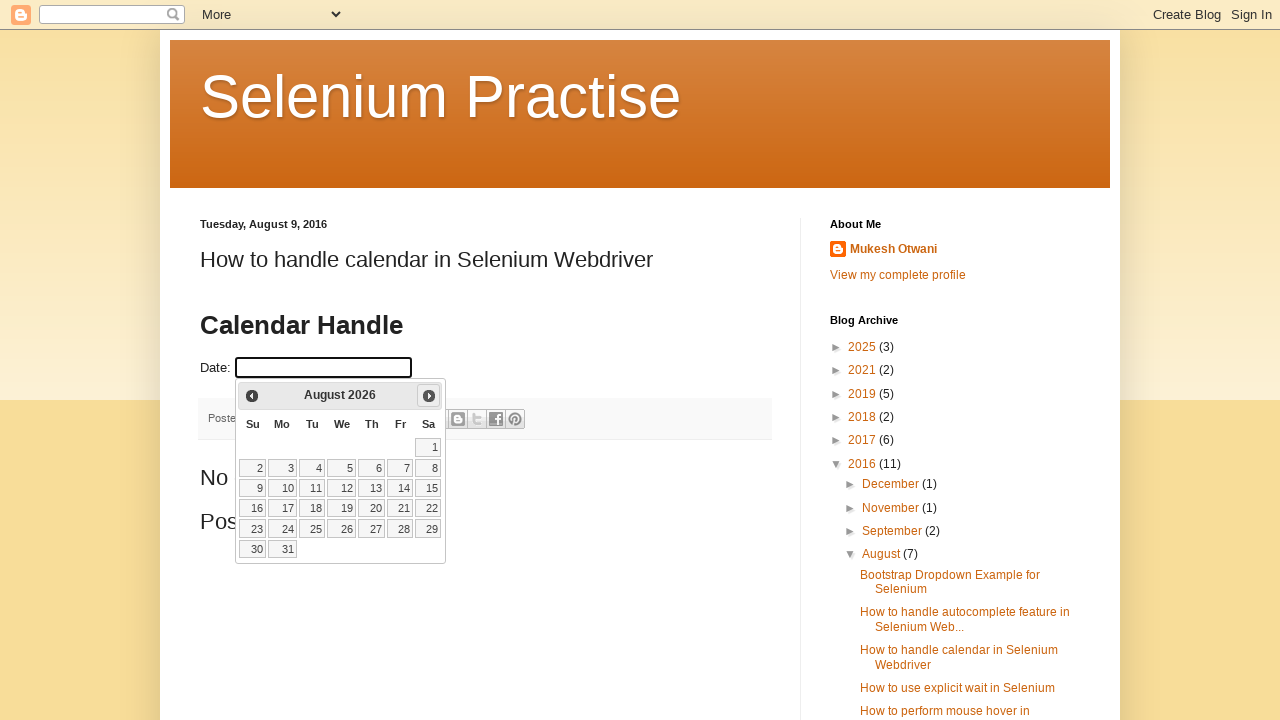

Clicked next month button (iteration 7) at (429, 396) on xpath=//div[@class='ui-datepicker-header ui-widget-header ui-helper-clearfix ui-
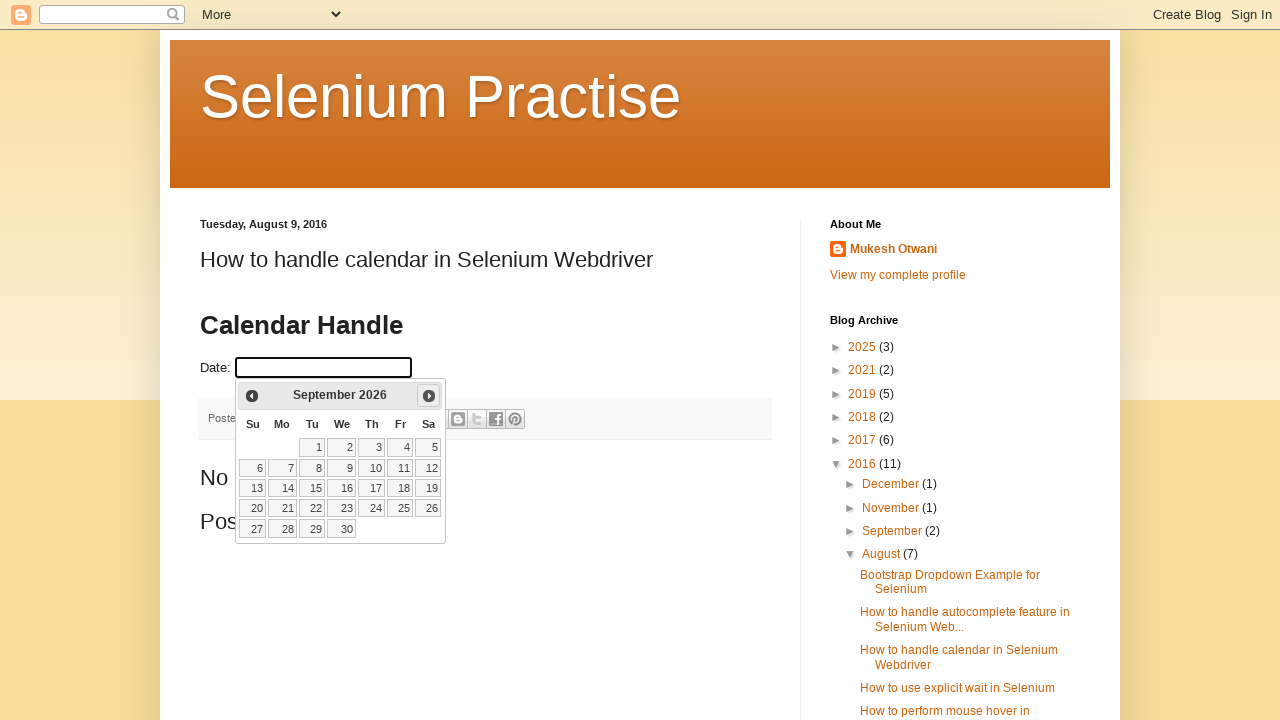

Checked current calendar month/year: September 2026
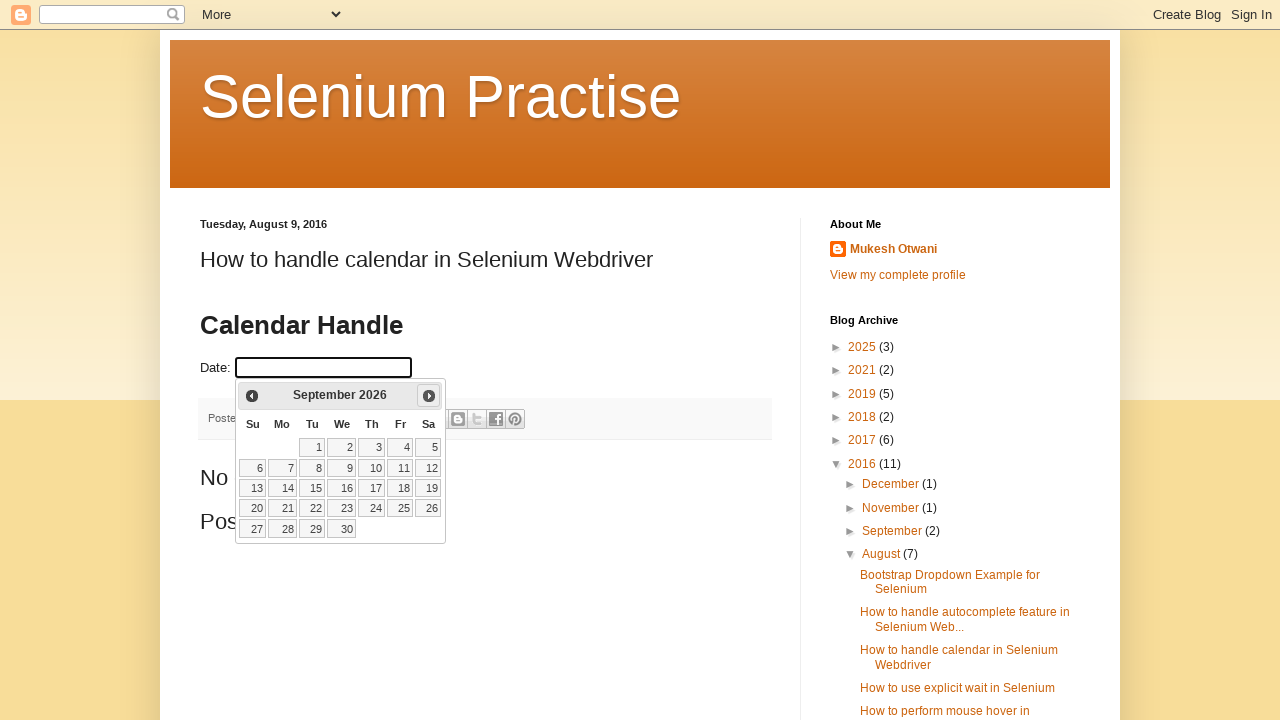

Clicked next month button (iteration 8) at (429, 396) on xpath=//div[@class='ui-datepicker-header ui-widget-header ui-helper-clearfix ui-
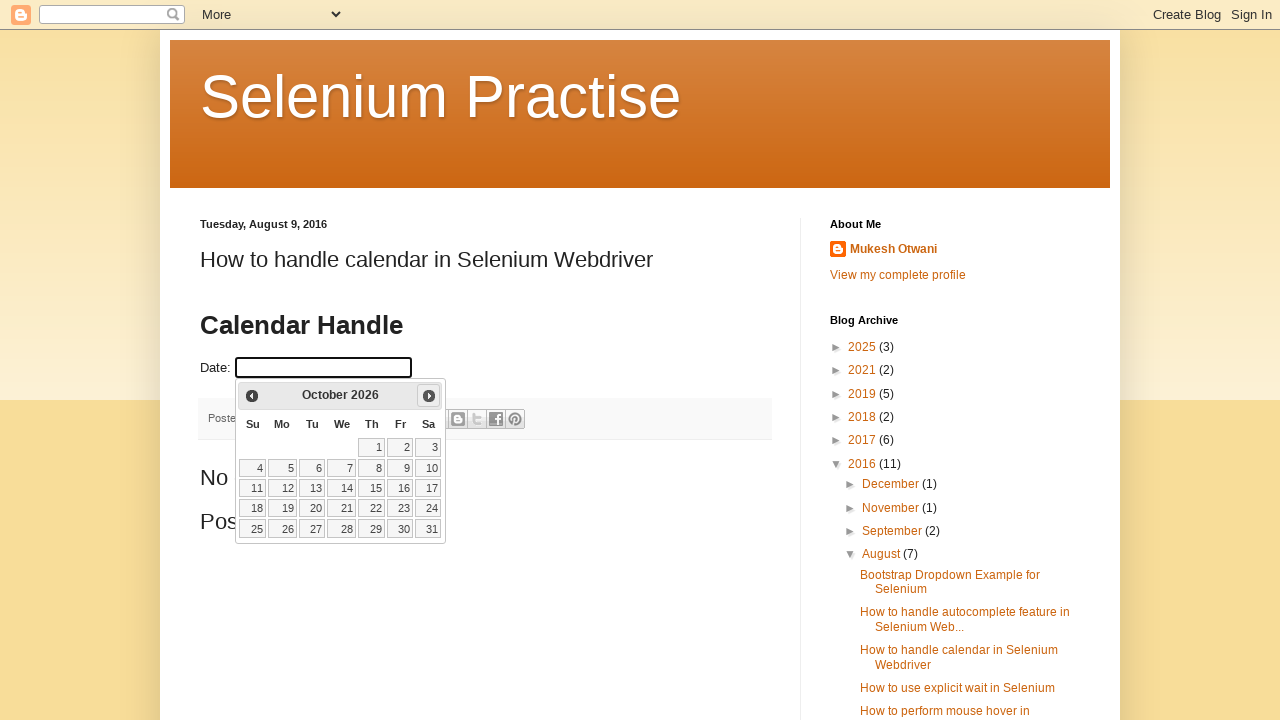

Checked current calendar month/year: October 2026
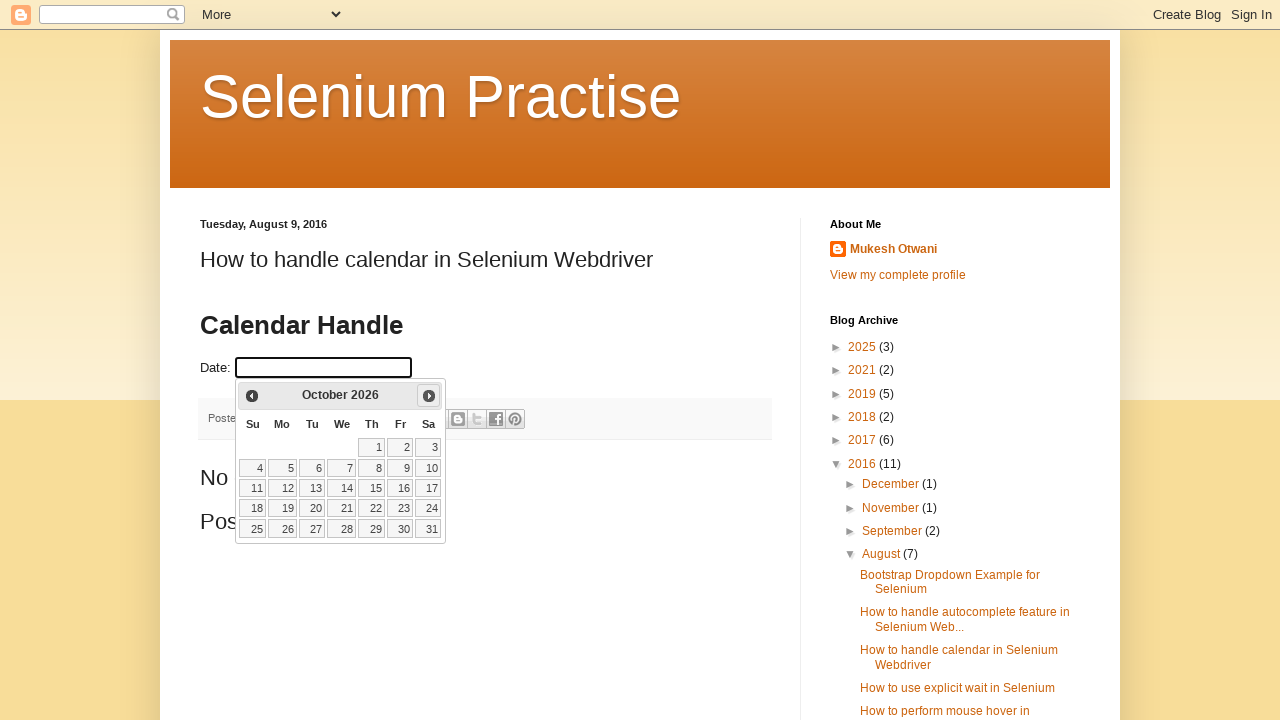

Clicked next month button (iteration 9) at (429, 396) on xpath=//div[@class='ui-datepicker-header ui-widget-header ui-helper-clearfix ui-
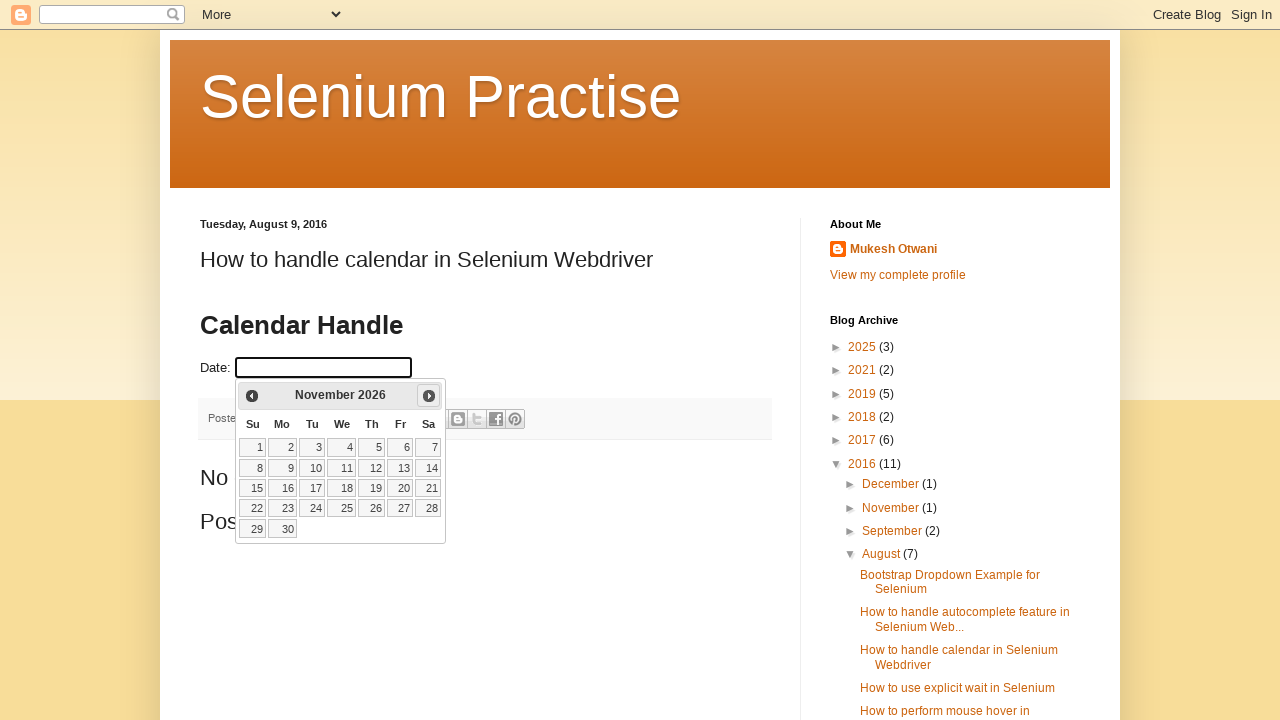

Checked current calendar month/year: November 2026
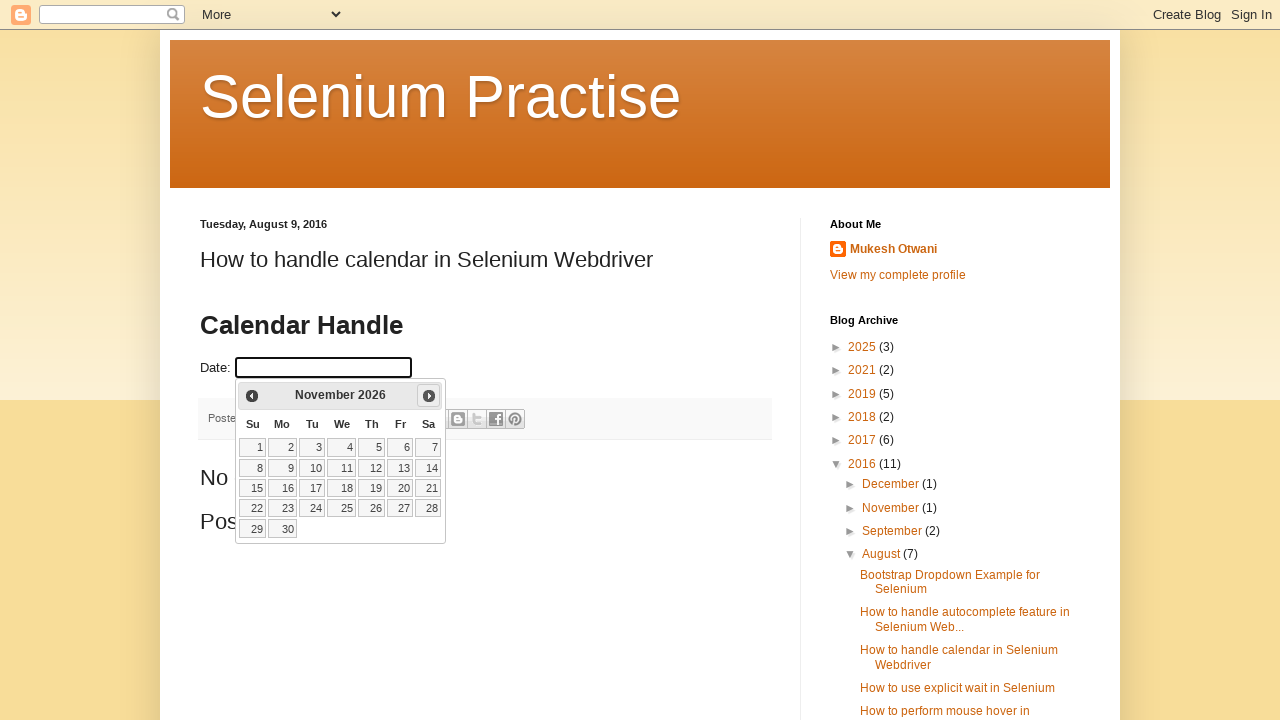

Clicked next month button (iteration 10) at (429, 396) on xpath=//div[@class='ui-datepicker-header ui-widget-header ui-helper-clearfix ui-
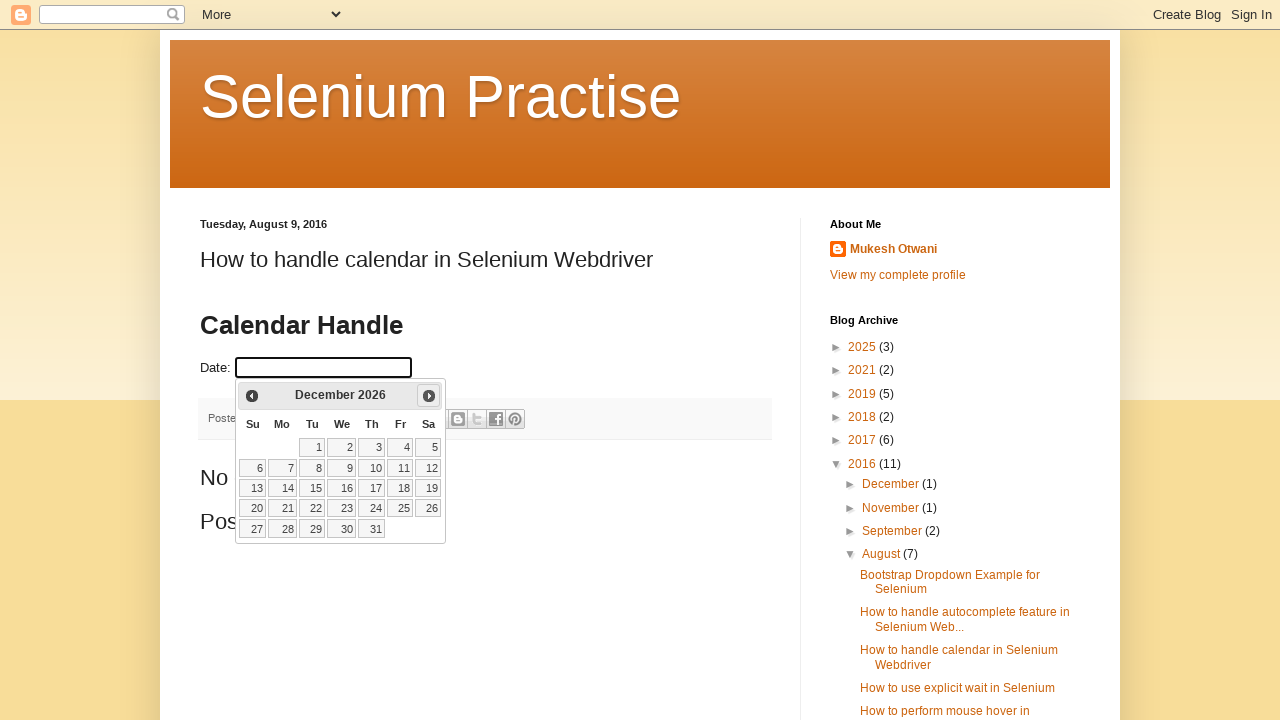

Checked current calendar month/year: December 2026
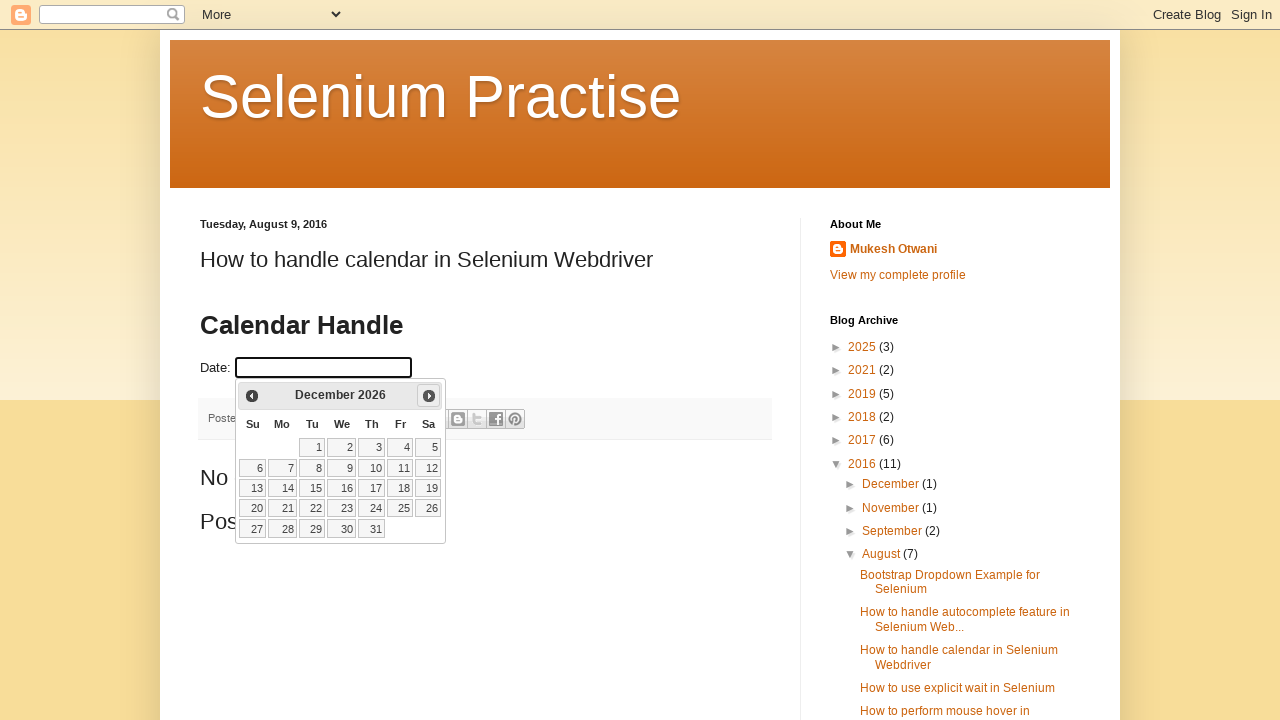

Clicked next month button (iteration 11) at (429, 396) on xpath=//div[@class='ui-datepicker-header ui-widget-header ui-helper-clearfix ui-
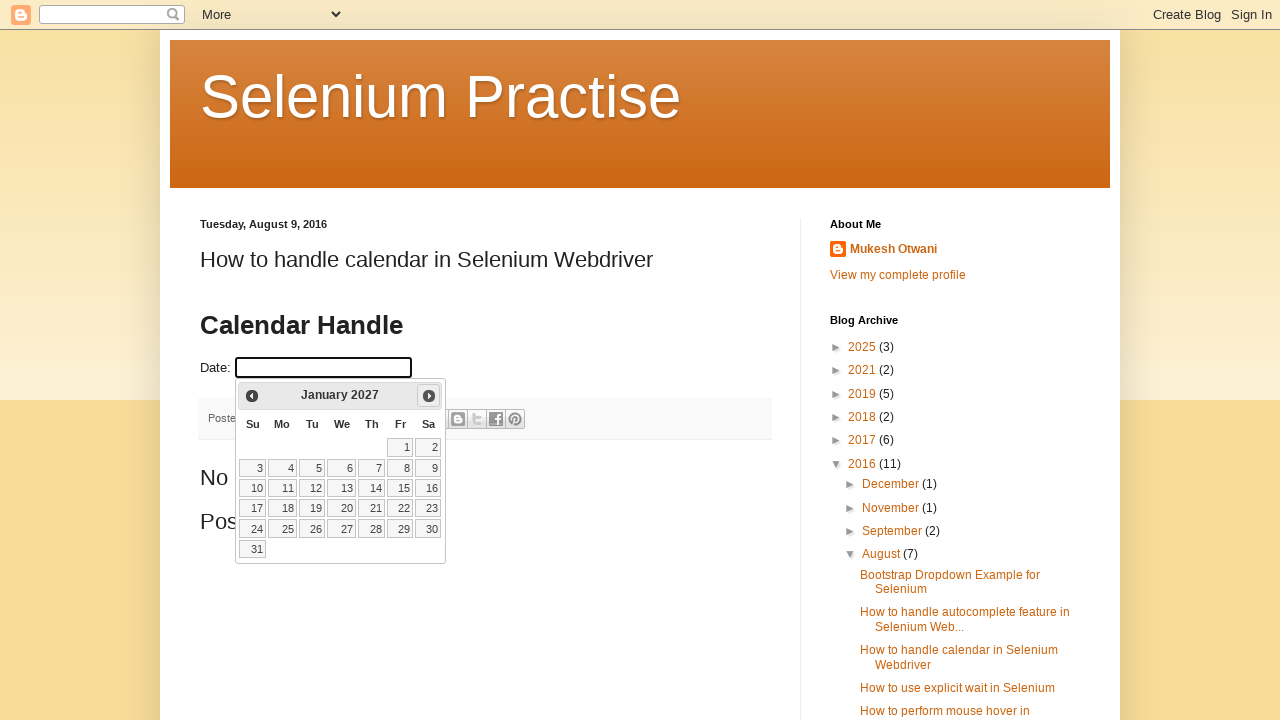

Checked current calendar month/year: January 2027
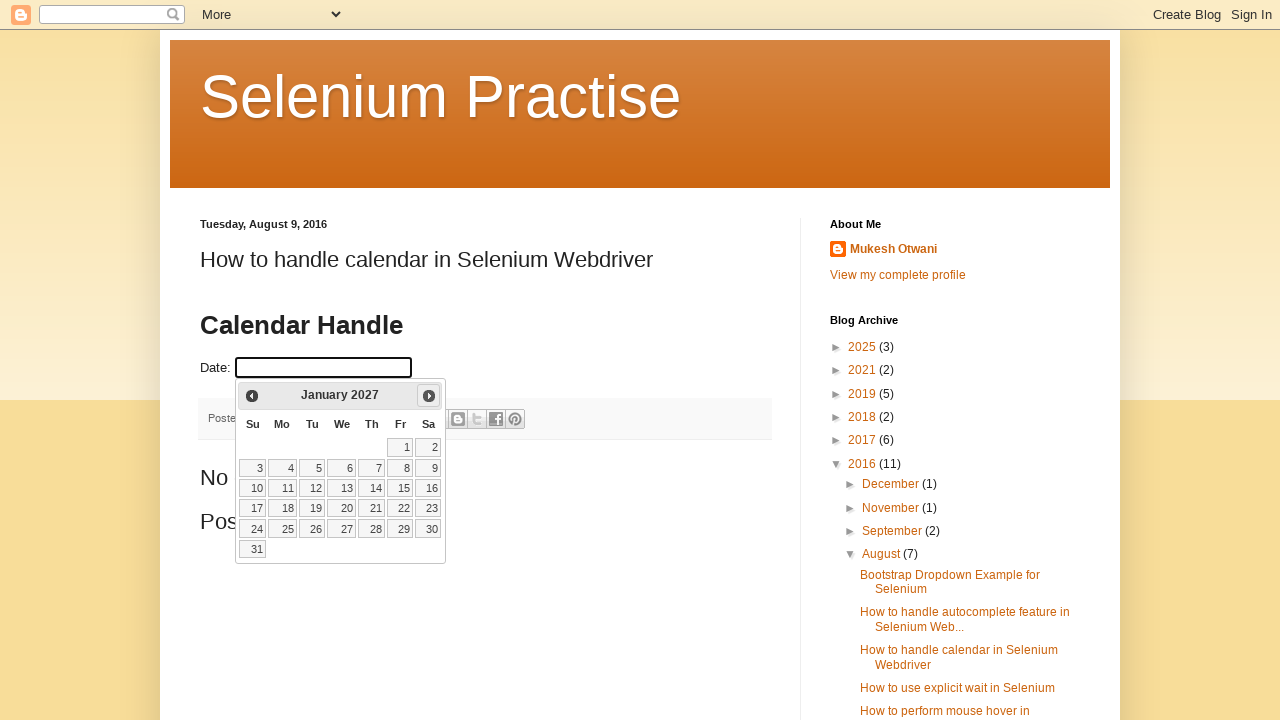

Clicked next month button (iteration 12) at (429, 396) on xpath=//div[@class='ui-datepicker-header ui-widget-header ui-helper-clearfix ui-
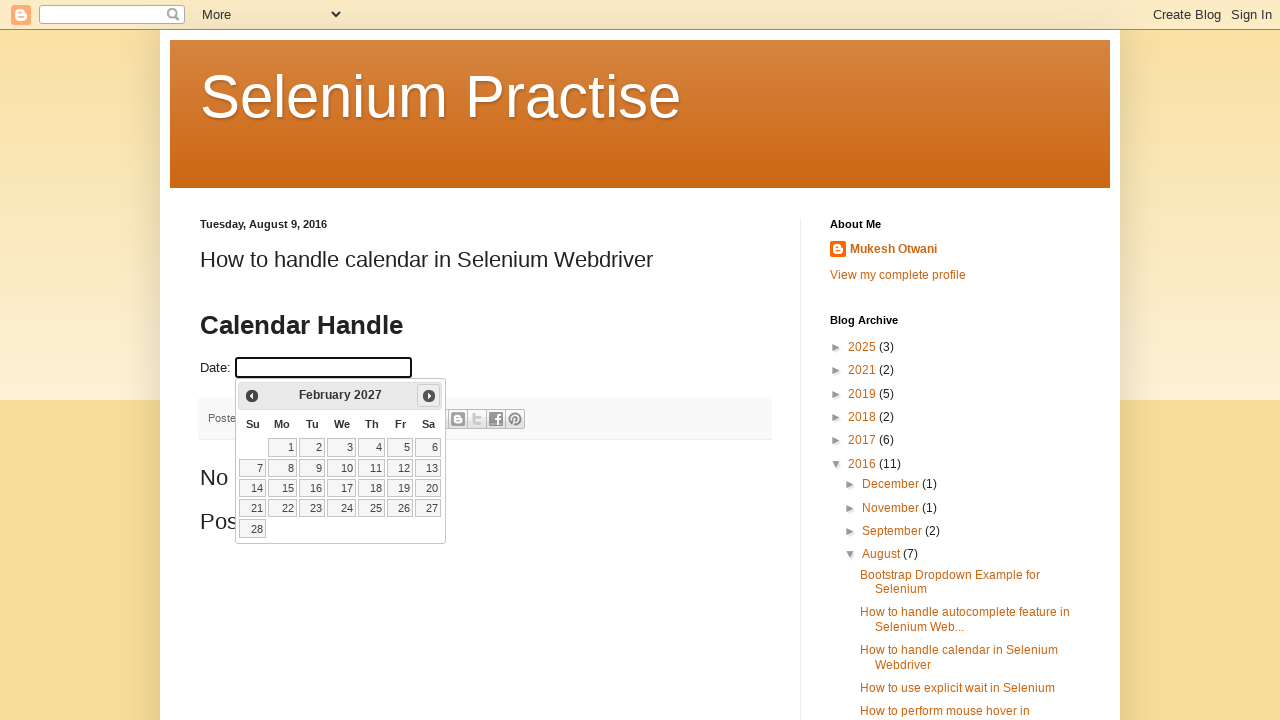

Checked current calendar month/year: February 2027
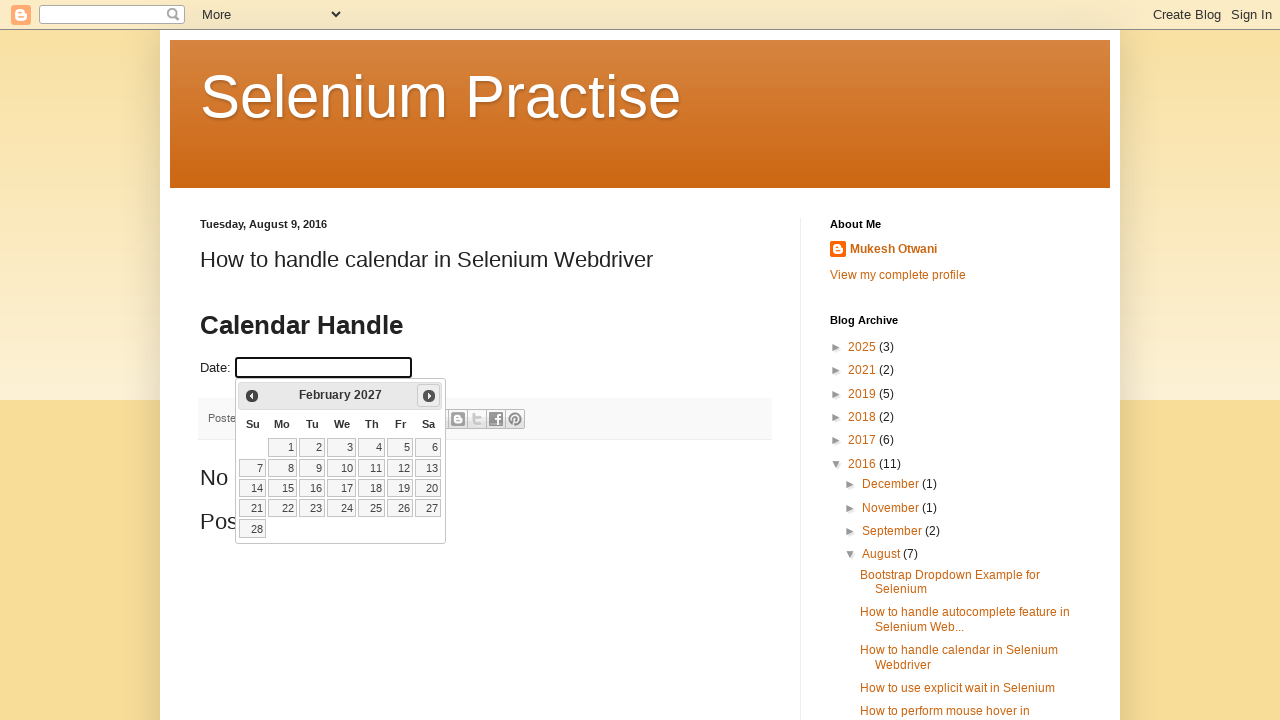

Located all date cells in calendar table (35 cells found)
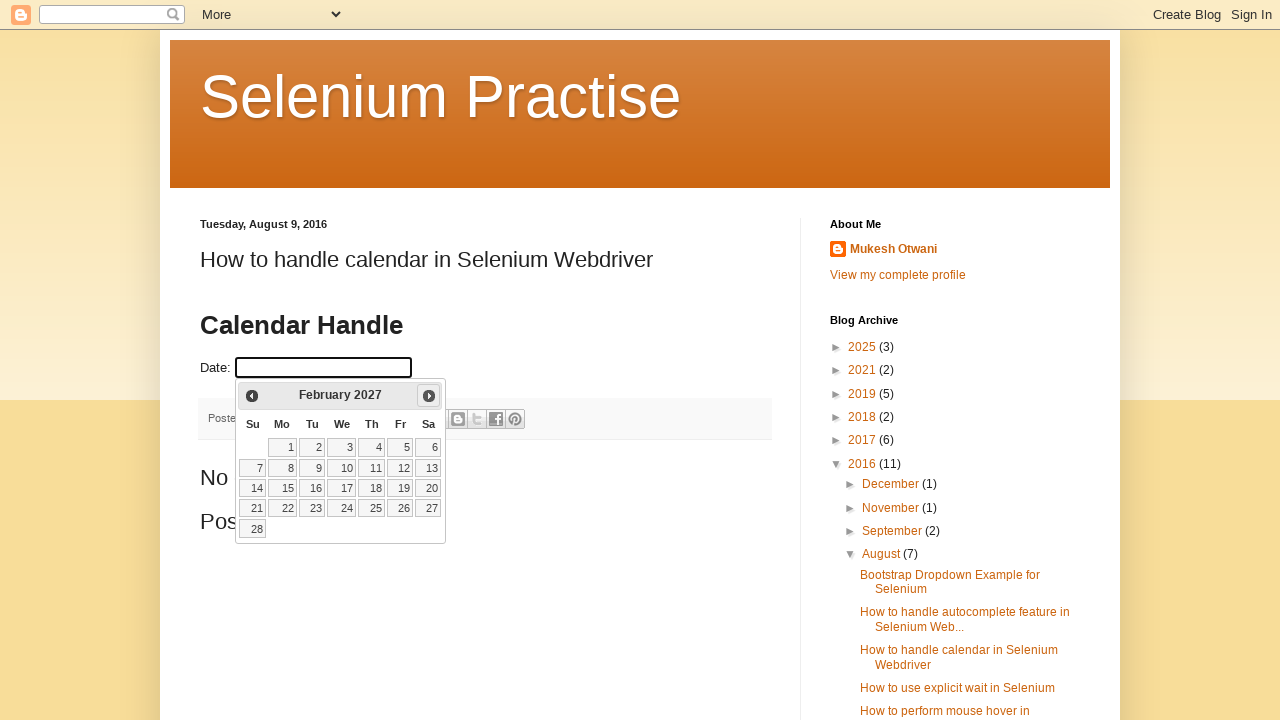

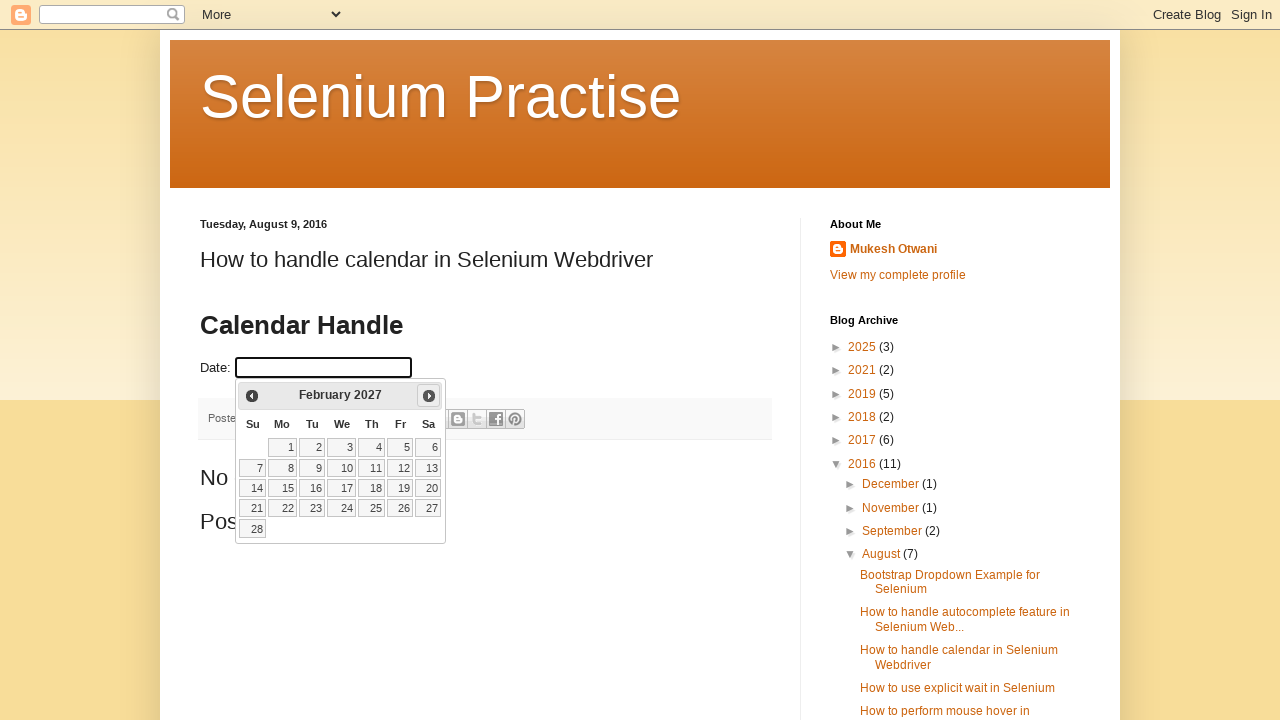